Tests multi-selection dropdown functionality by selecting multiple options from a select element

Starting URL: http://omayo.blogspot.com/

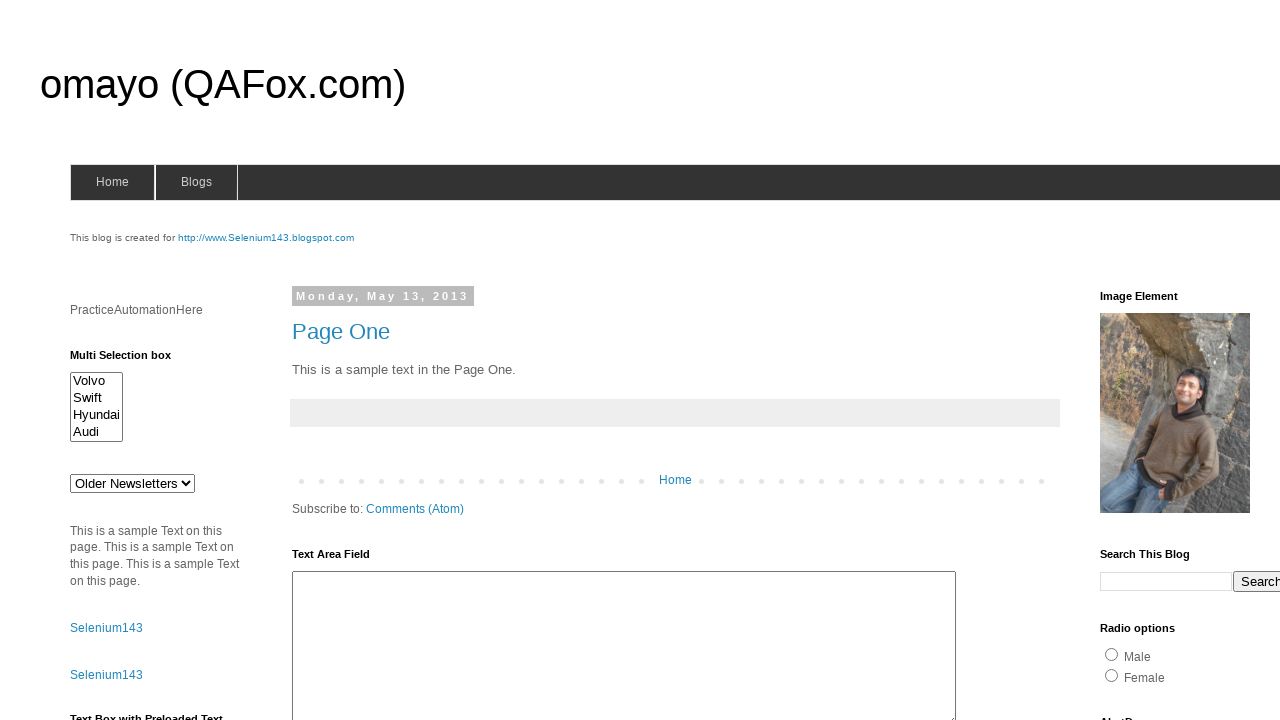

Located multi-select dropdown element with id 'multiselect1'
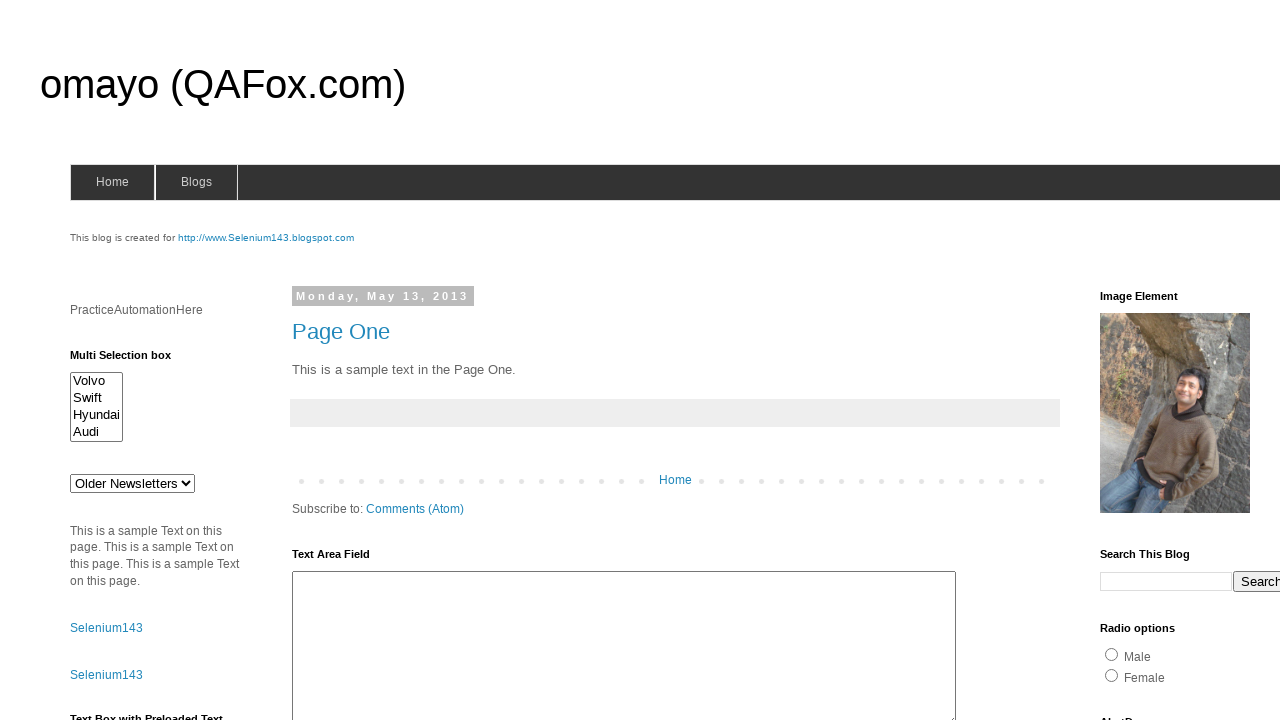

Selected multiple options 'Hyundai' and 'Swift' from the dropdown on #multiselect1
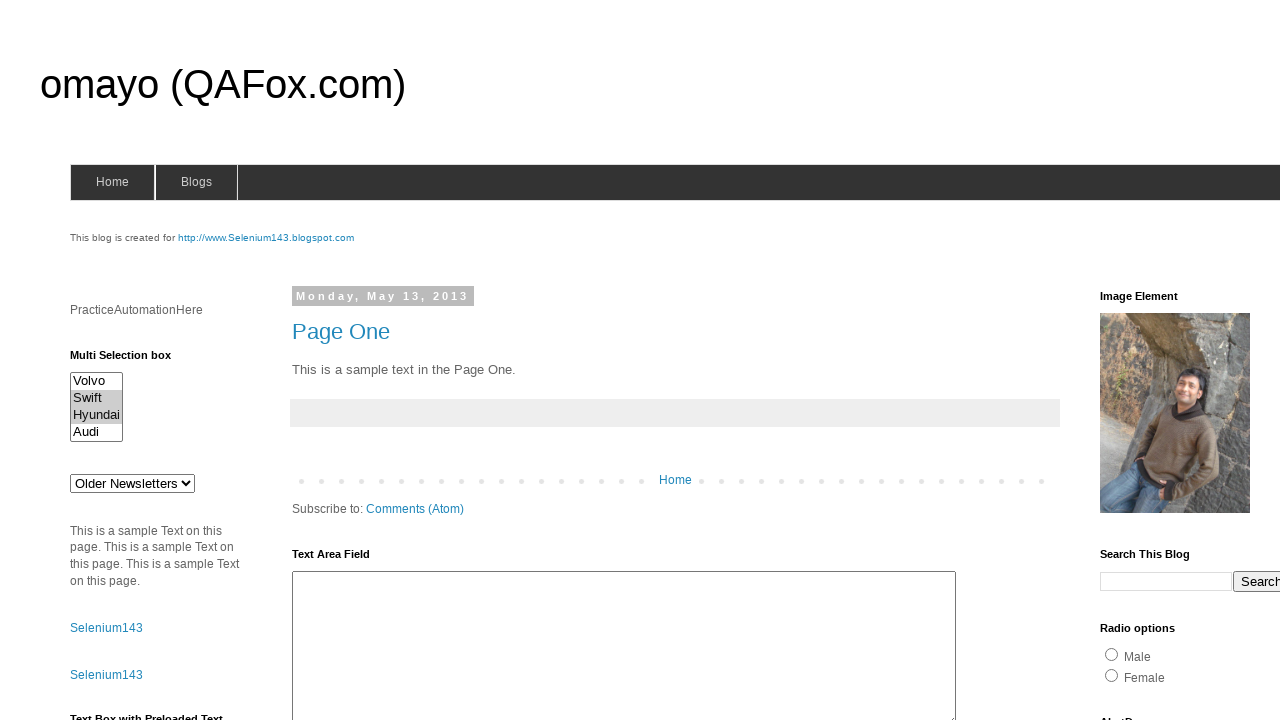

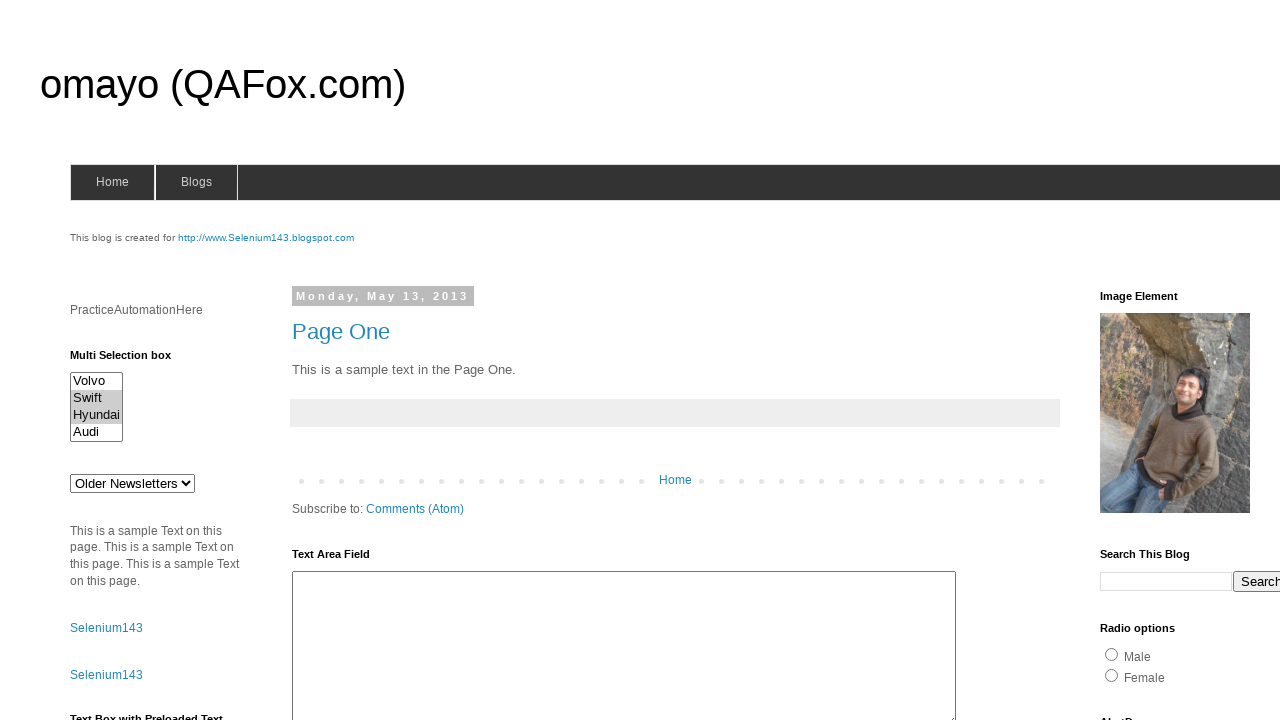